Tests a sign-up form by filling in first name, last name, and email fields, then clicking the submit button.

Starting URL: https://secure-retreat-92358.herokuapp.com/

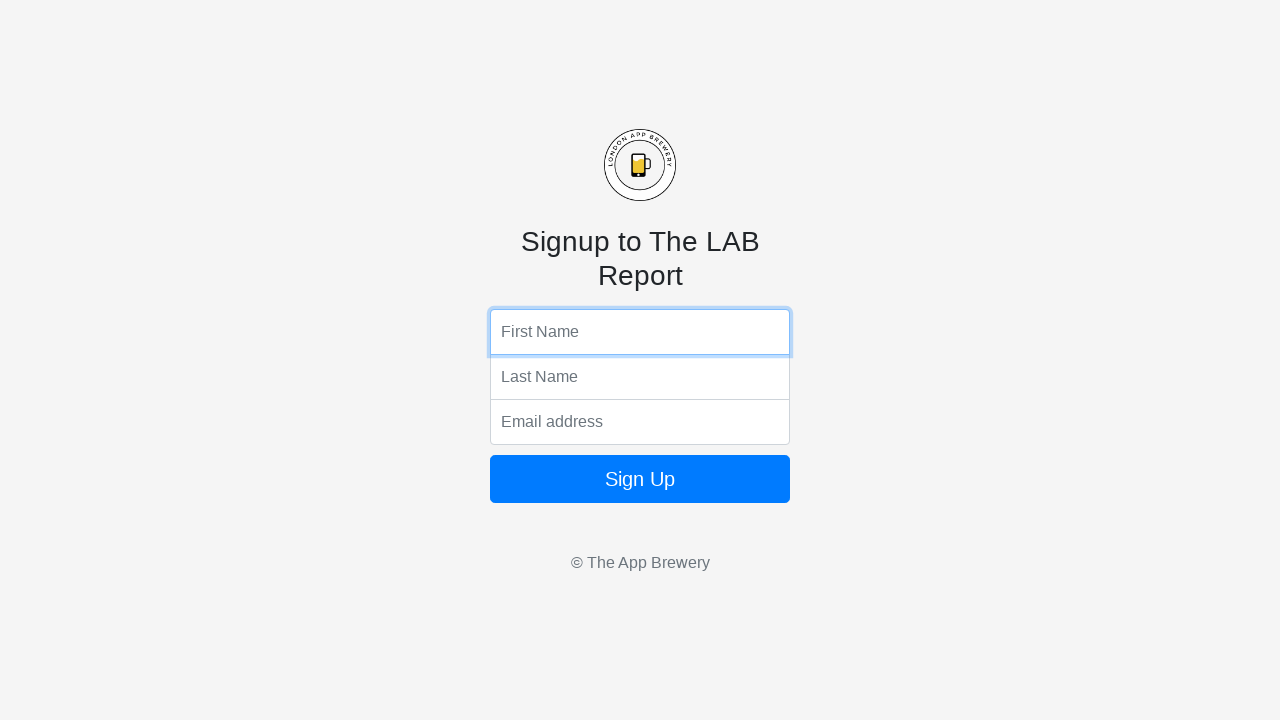

Filled first name field with 'Marcus' on input[name='fName']
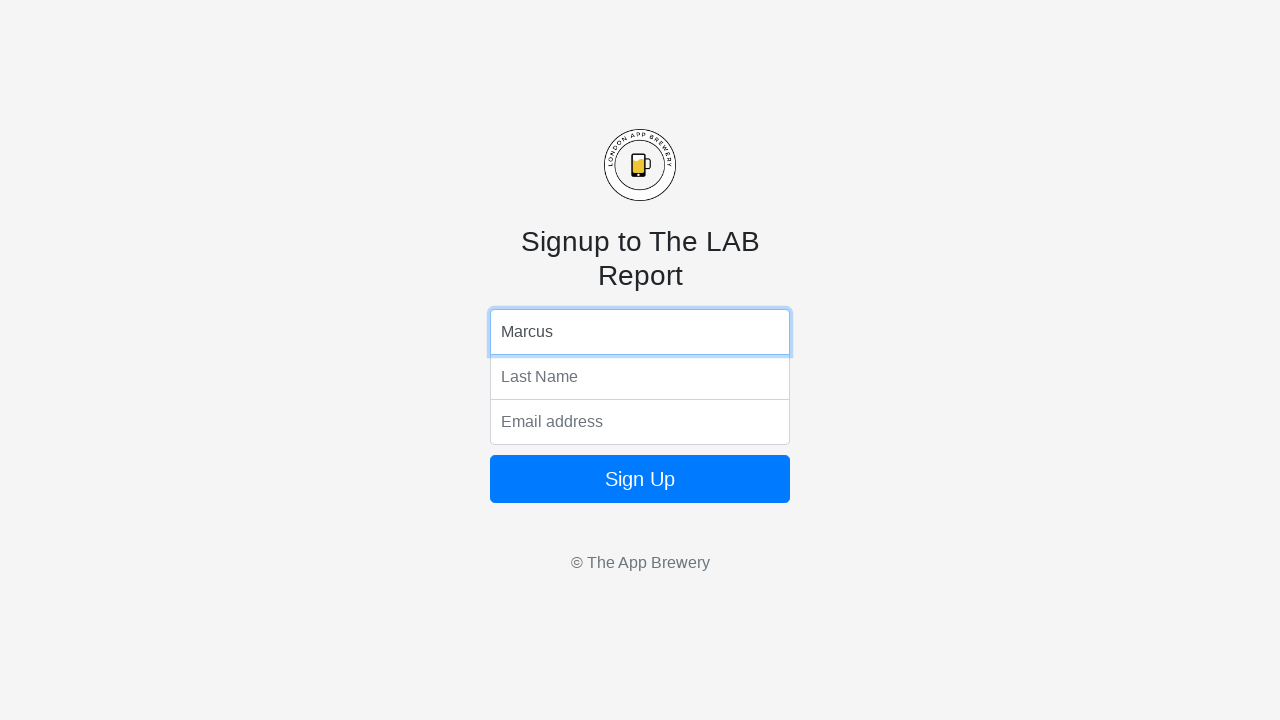

Filled last name field with 'Thompson' on input[name='lName']
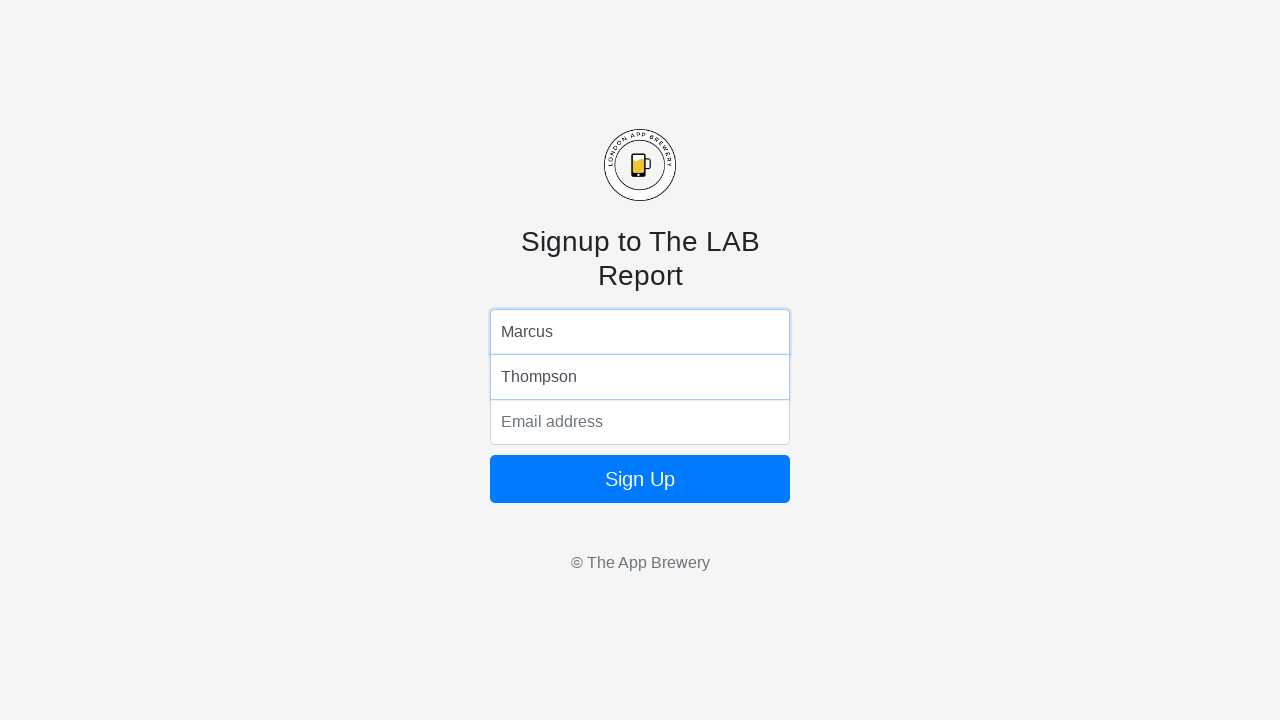

Filled email field with 'marcus.thompson@example.com' on input[name='email']
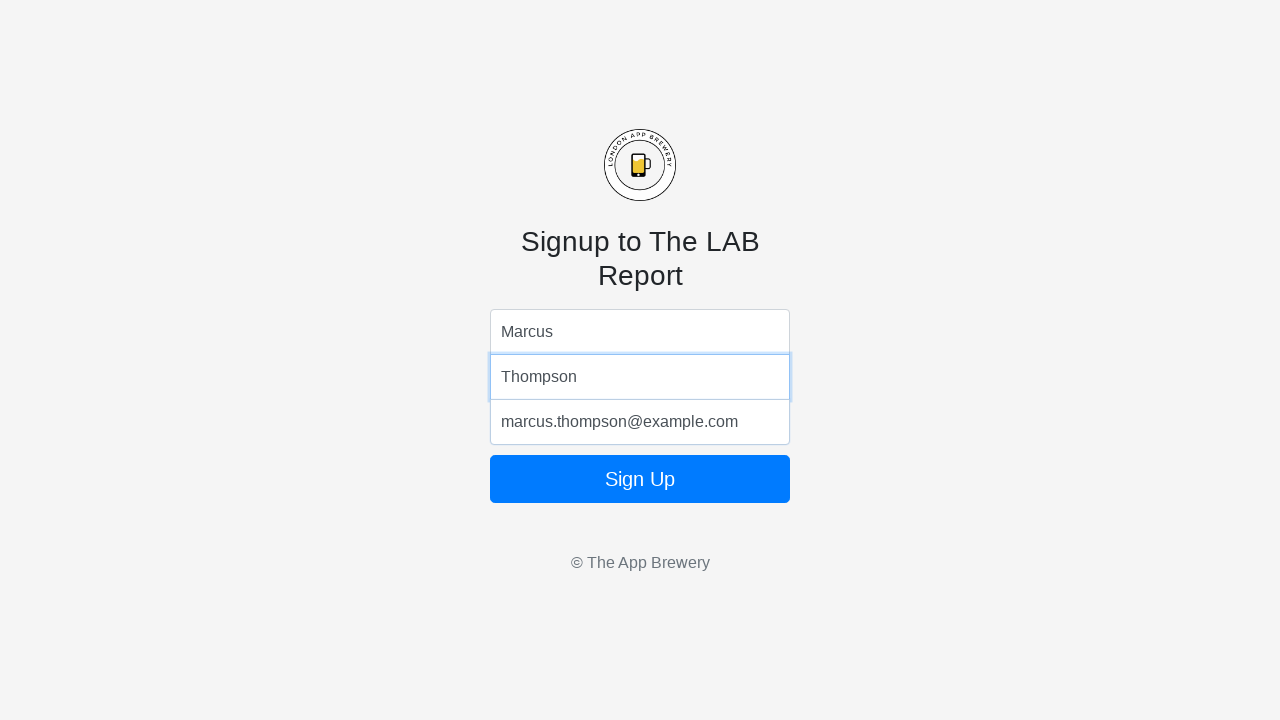

Clicked submit button to complete sign-up at (640, 479) on .btn
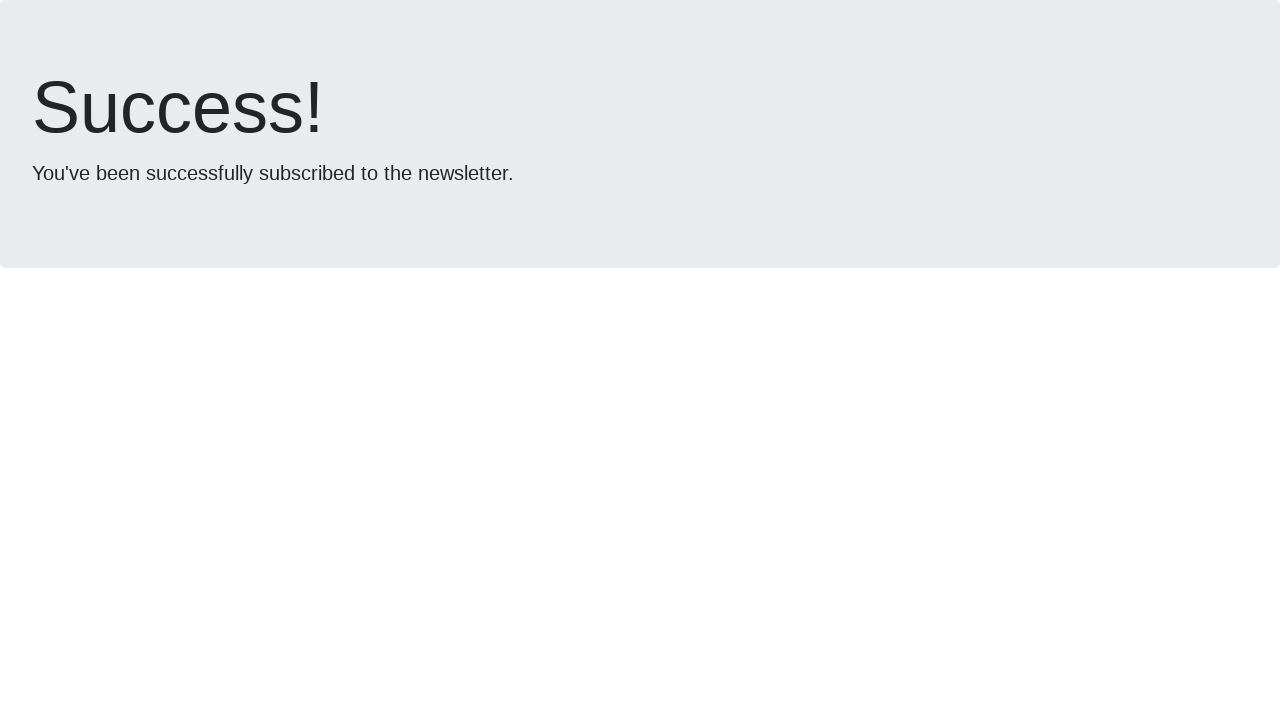

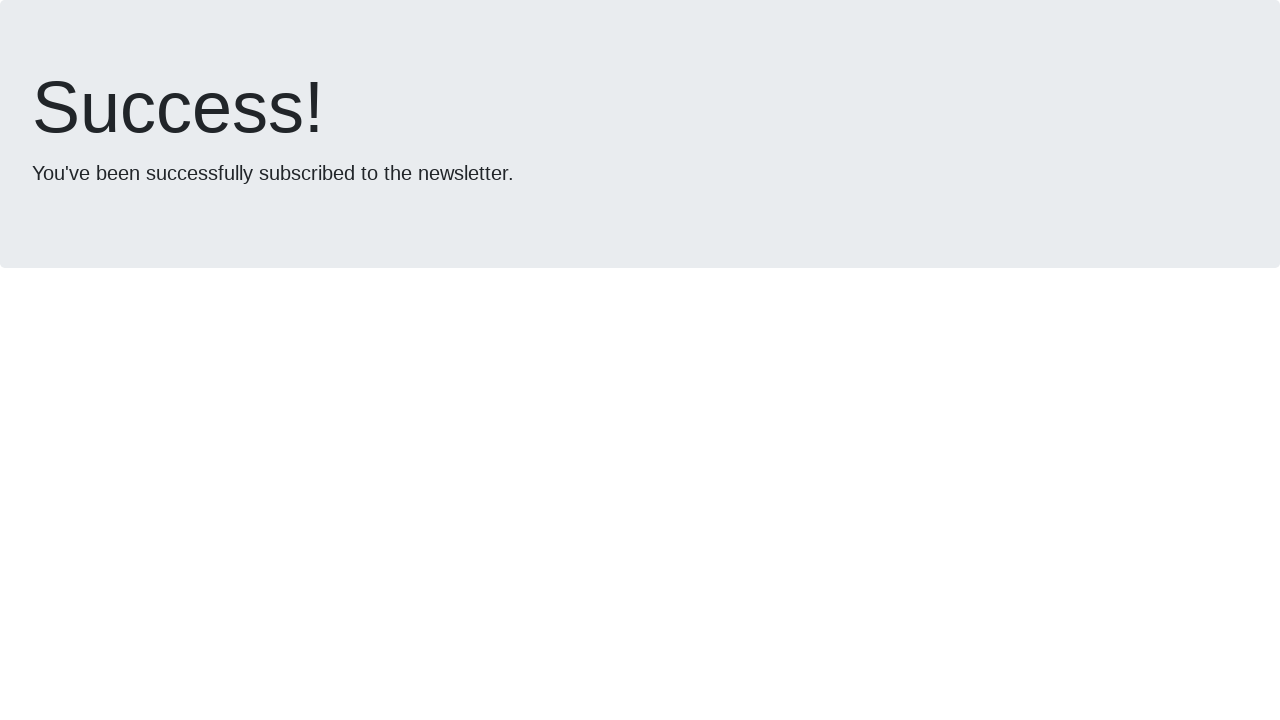